Navigates to YouTube homepage and verifies that the page title contains the word "video"

Starting URL: https://www.youtube.com/

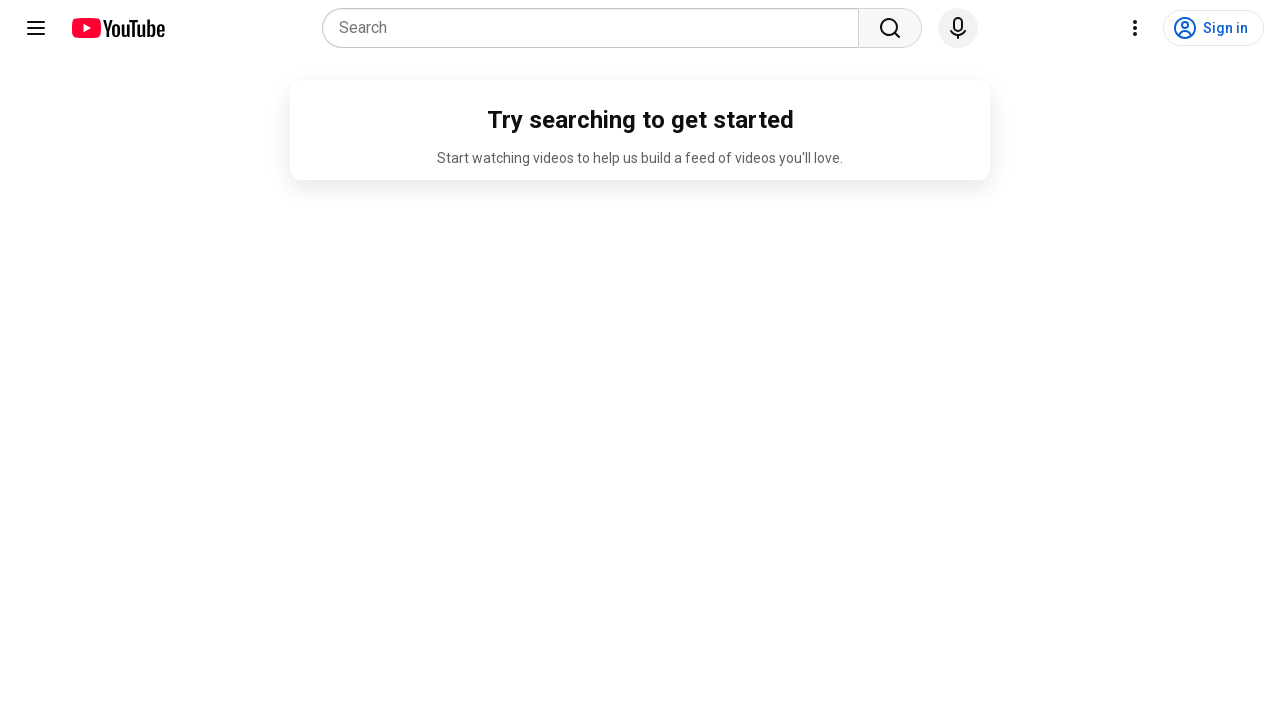

Navigated to YouTube homepage
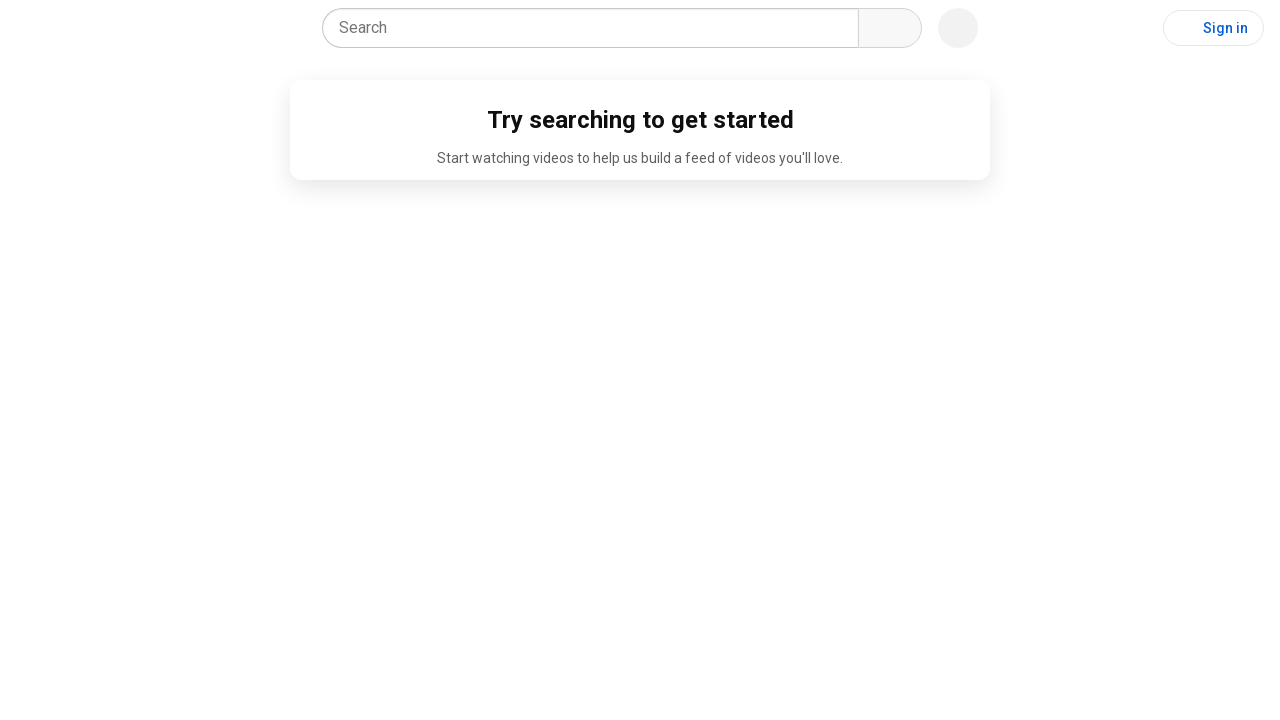

Page loaded and DOM content ready
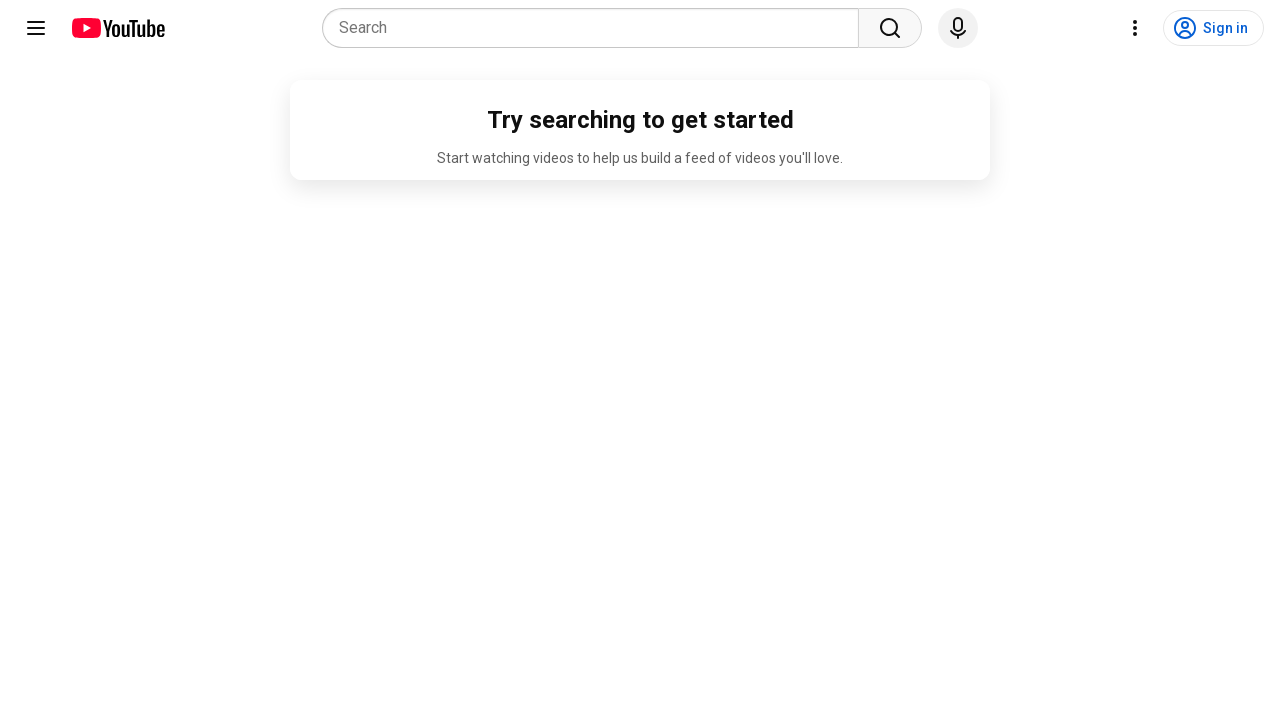

Retrieved page title: 'YouTube'
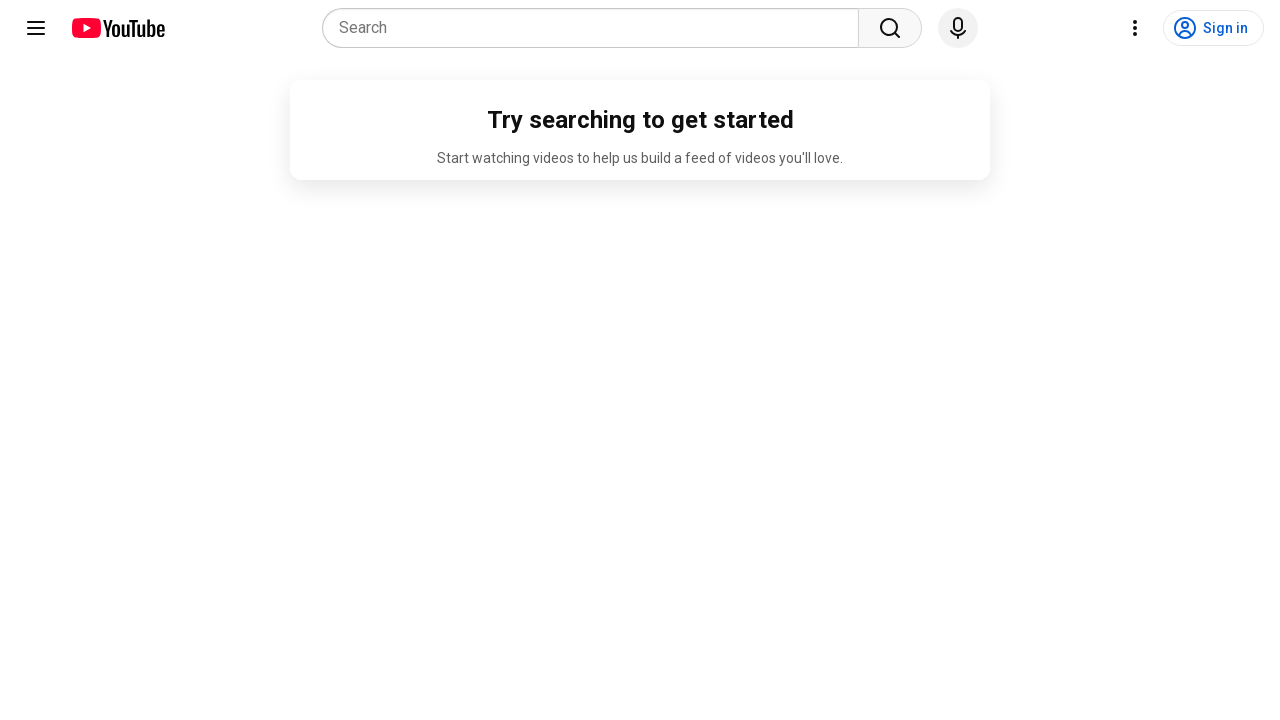

Verified page title contains 'video' or 'YouTube'
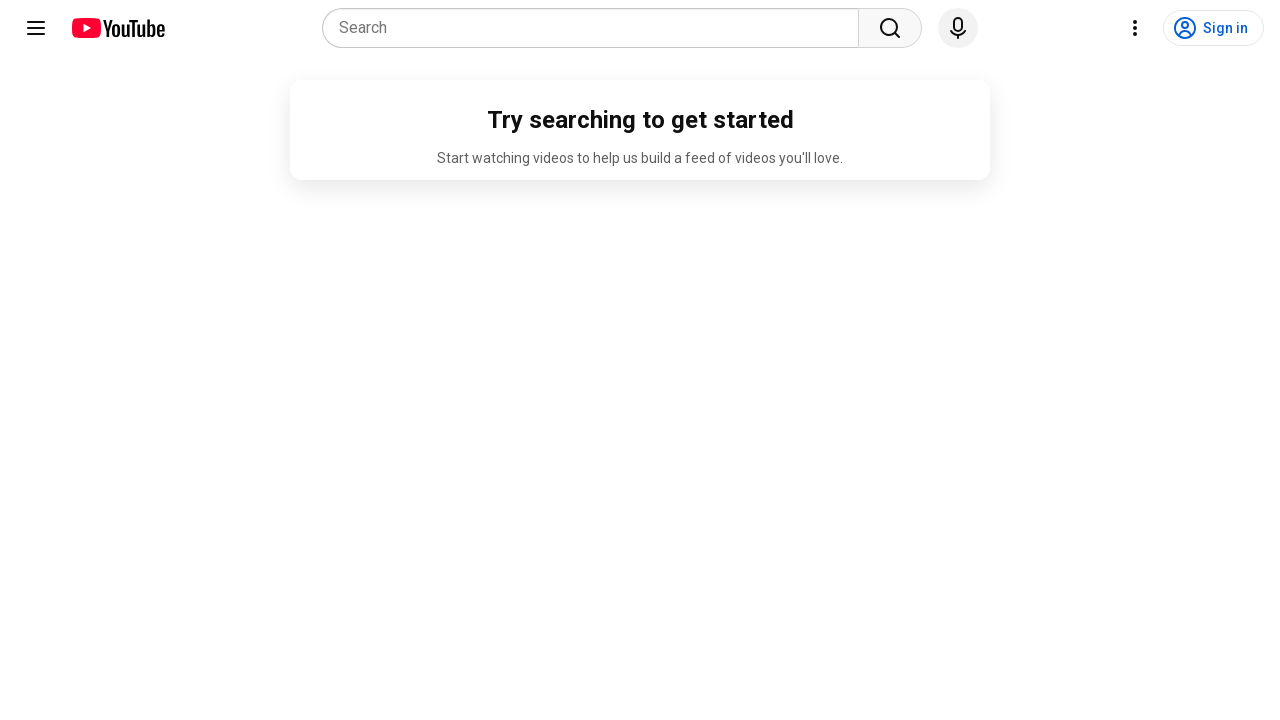

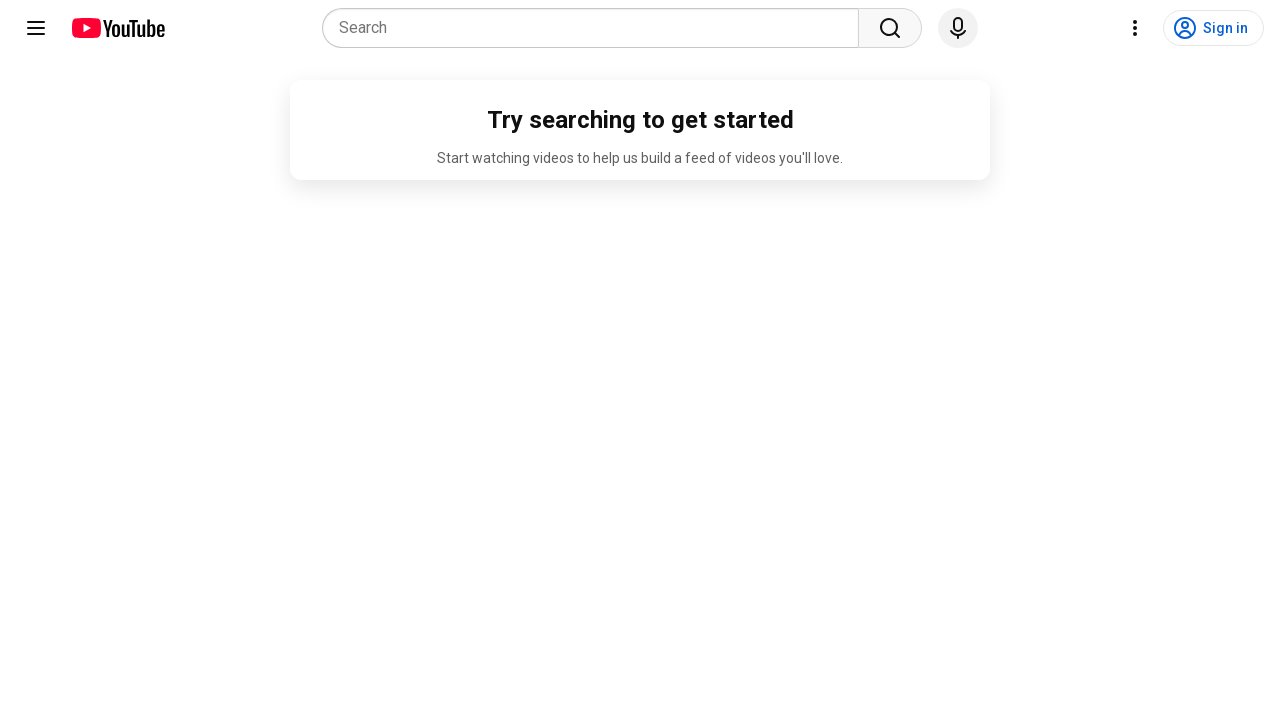